Tests a registration form by filling in three input fields with random text and clicking the submit button

Starting URL: http://suninjuly.github.io/registration1.html

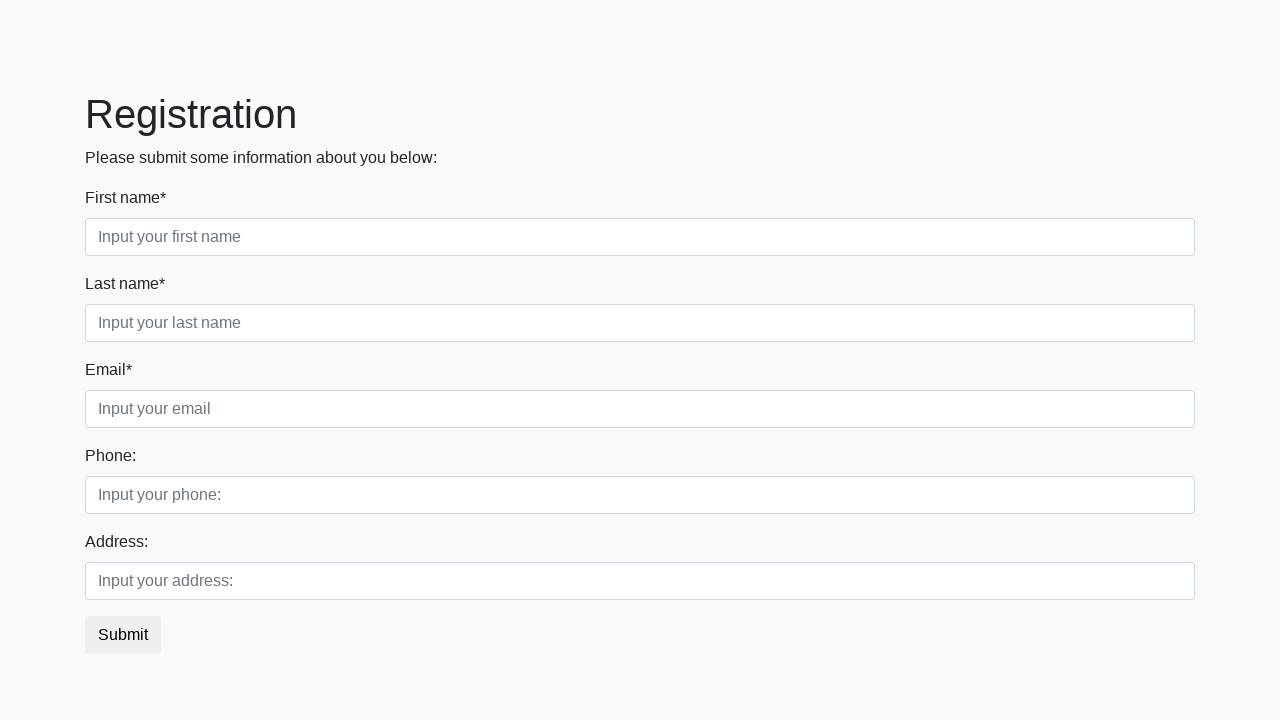

Filled first input field with random text on div.first_block input.first
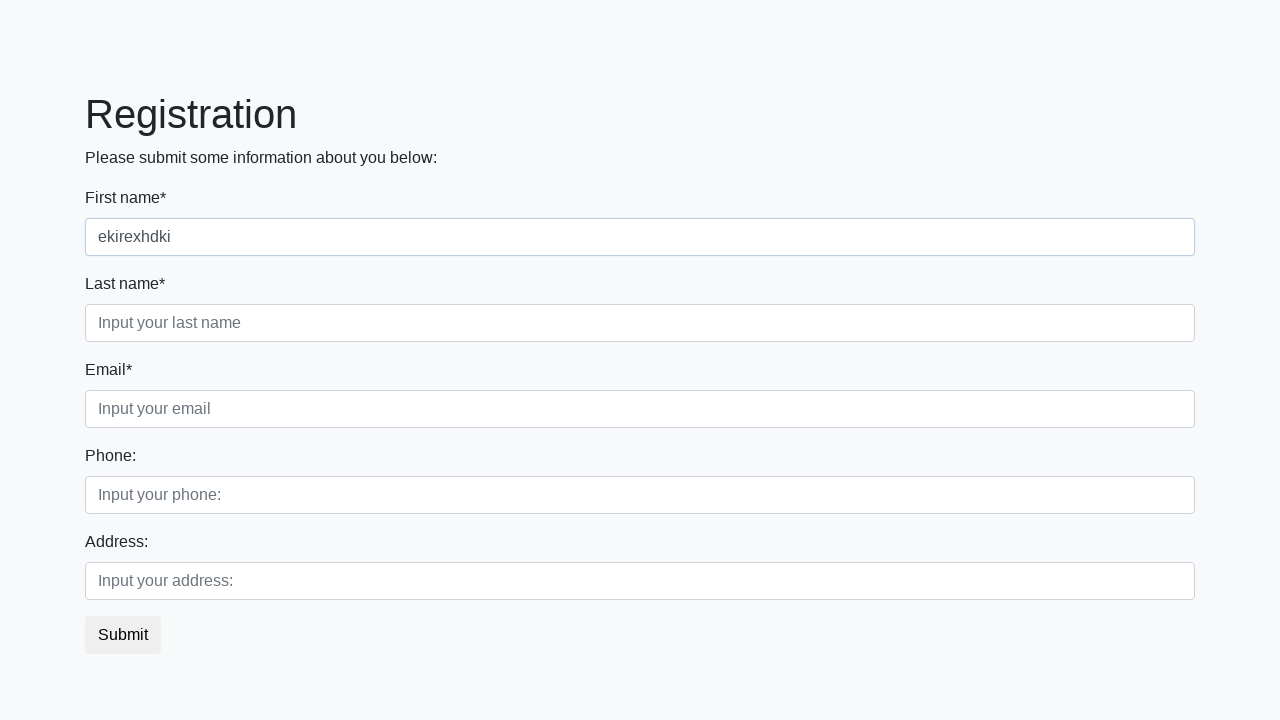

Filled second input field with random text on div.first_block input.second
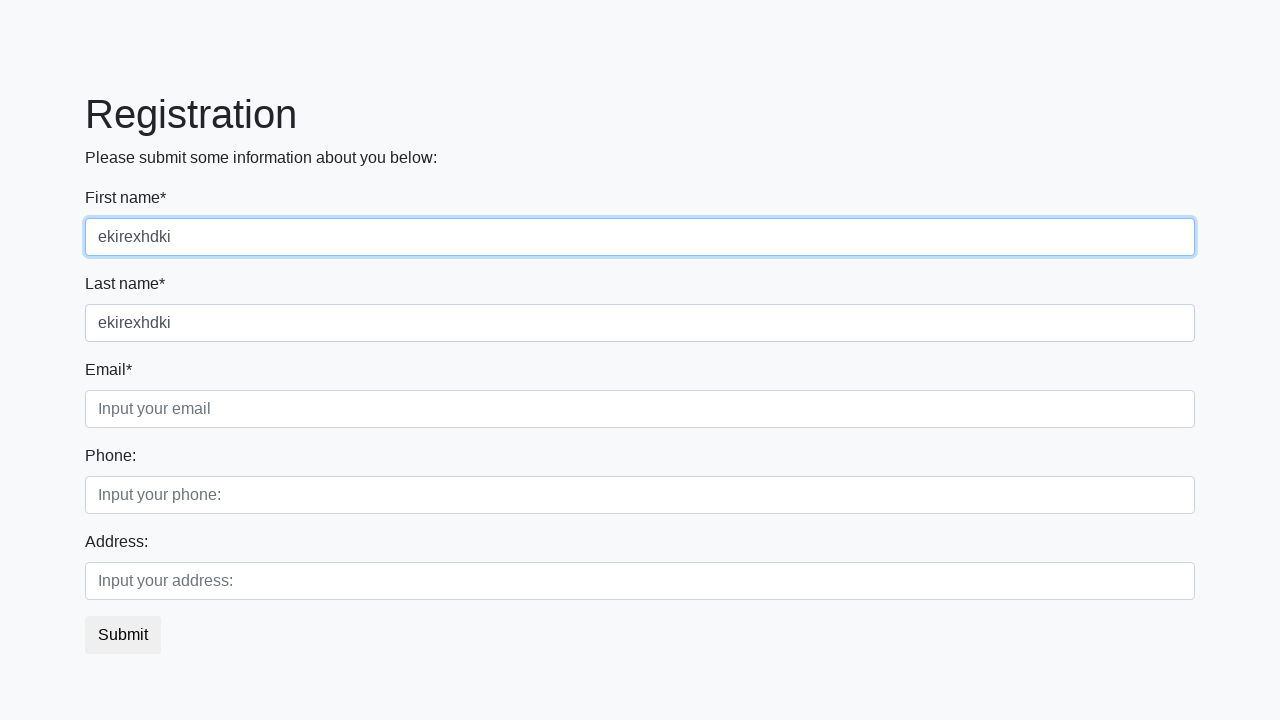

Filled third input field with random text on div.first_block input.third
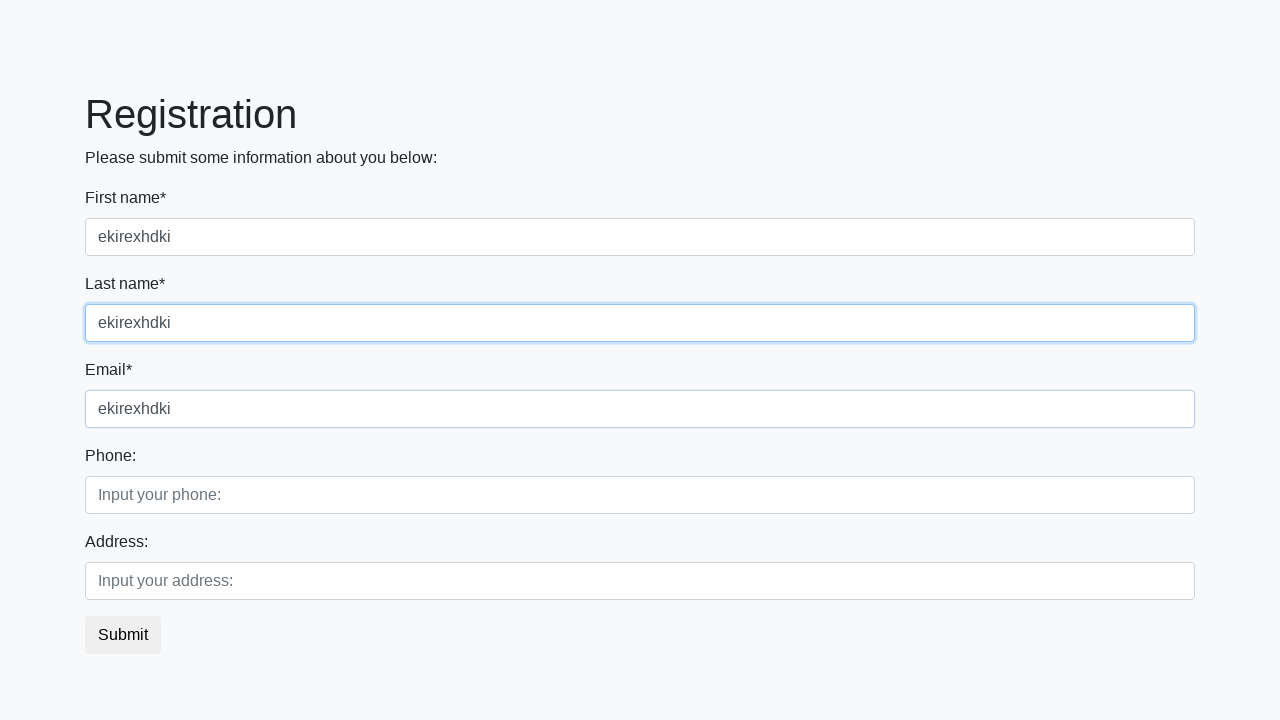

Clicked submit button at (123, 635) on .btn-default
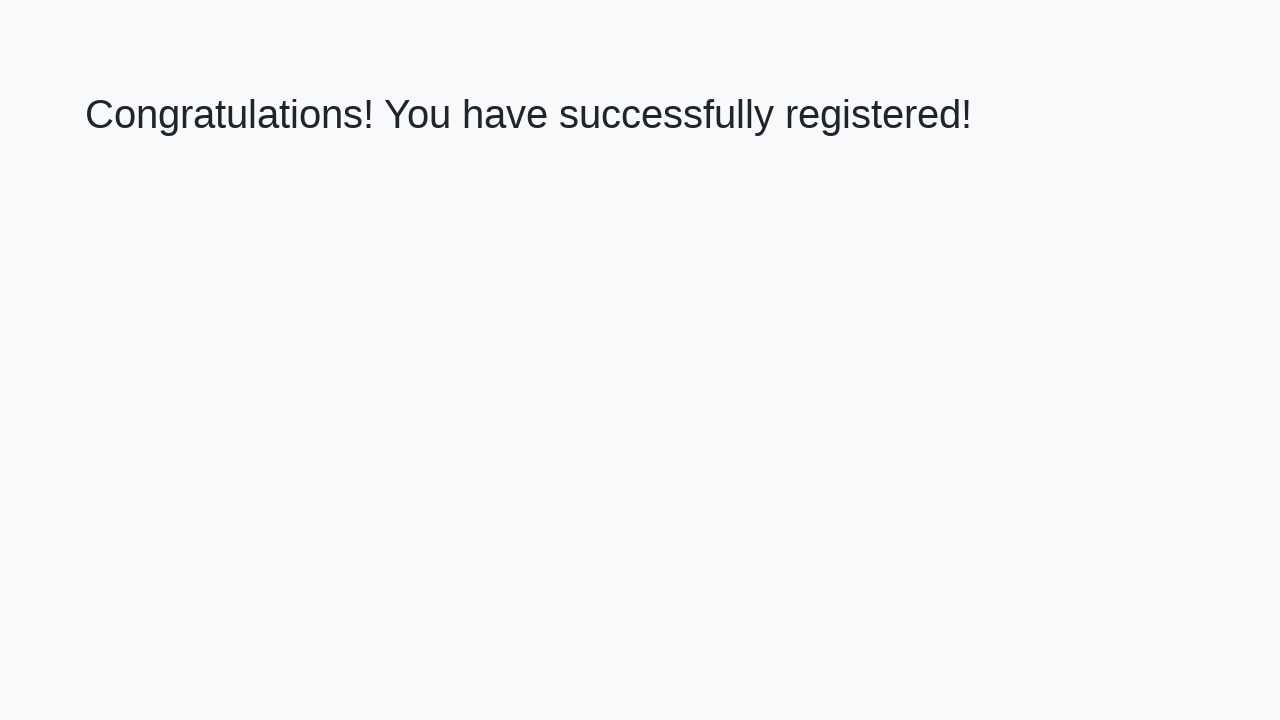

Waited for success message
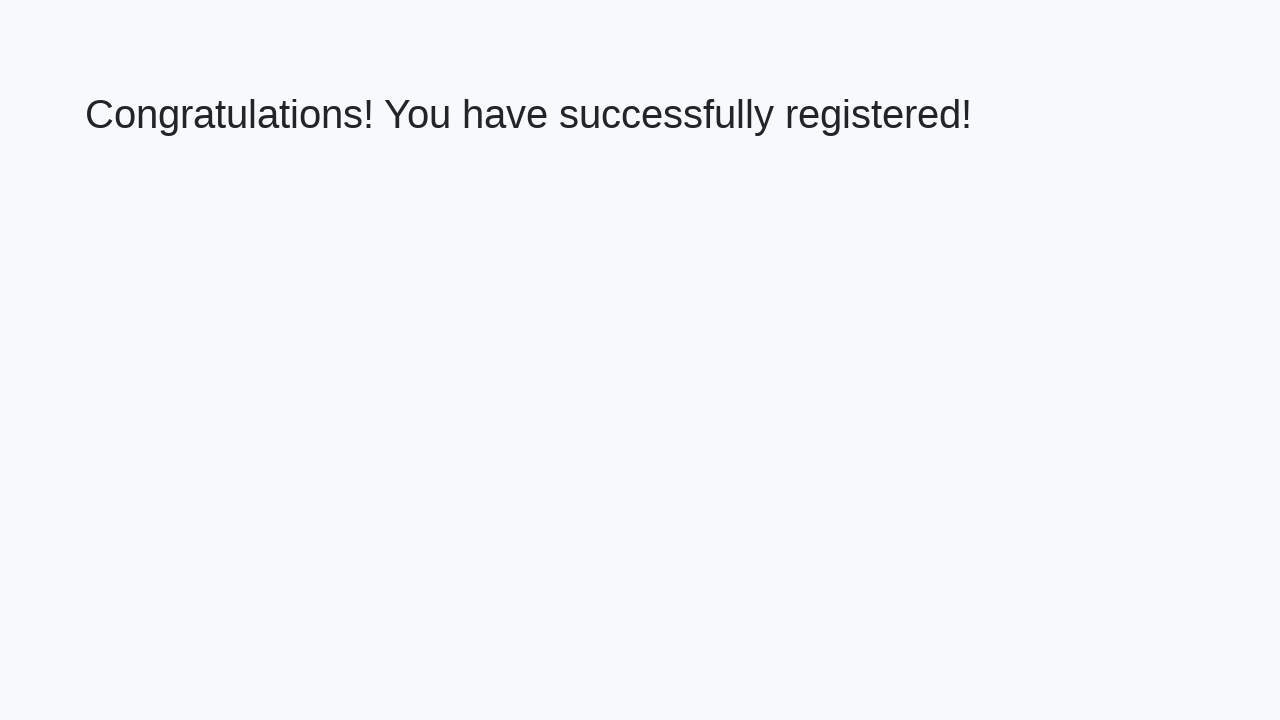

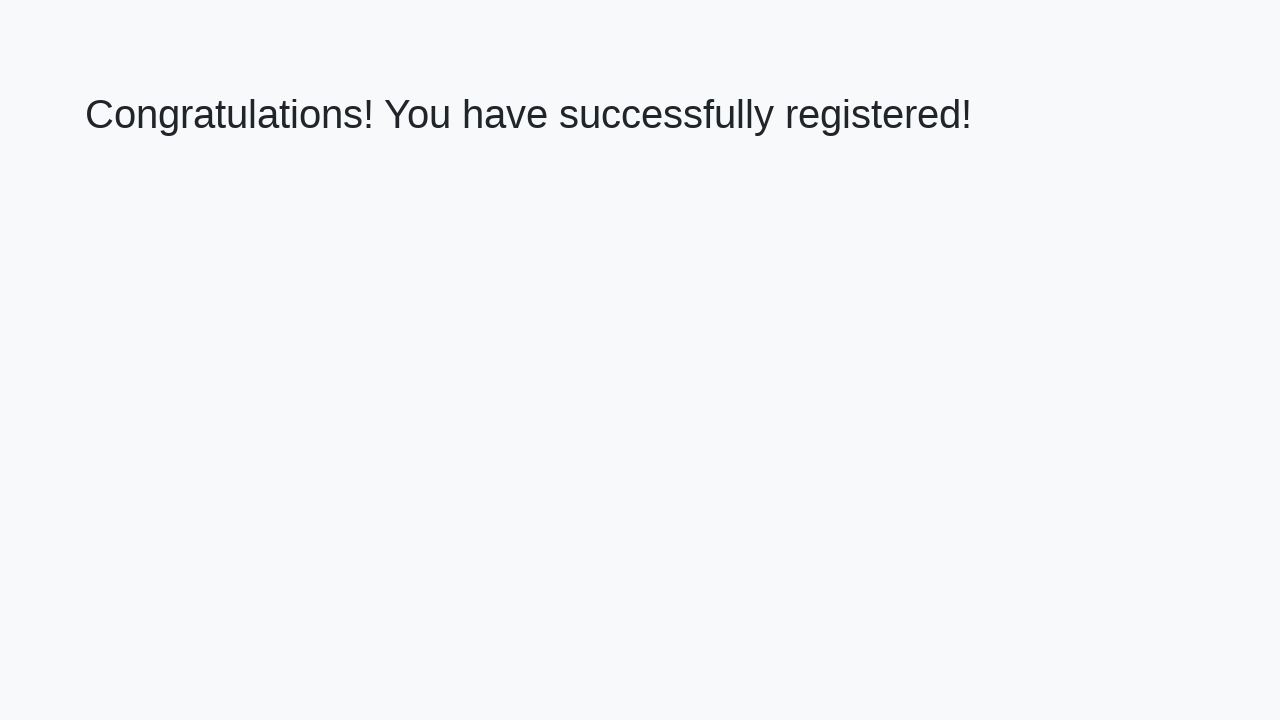